Tests checkbox functionality by ensuring both checkboxes are selected, clicking them if they are not already selected

Starting URL: https://the-internet.herokuapp.com/checkboxes

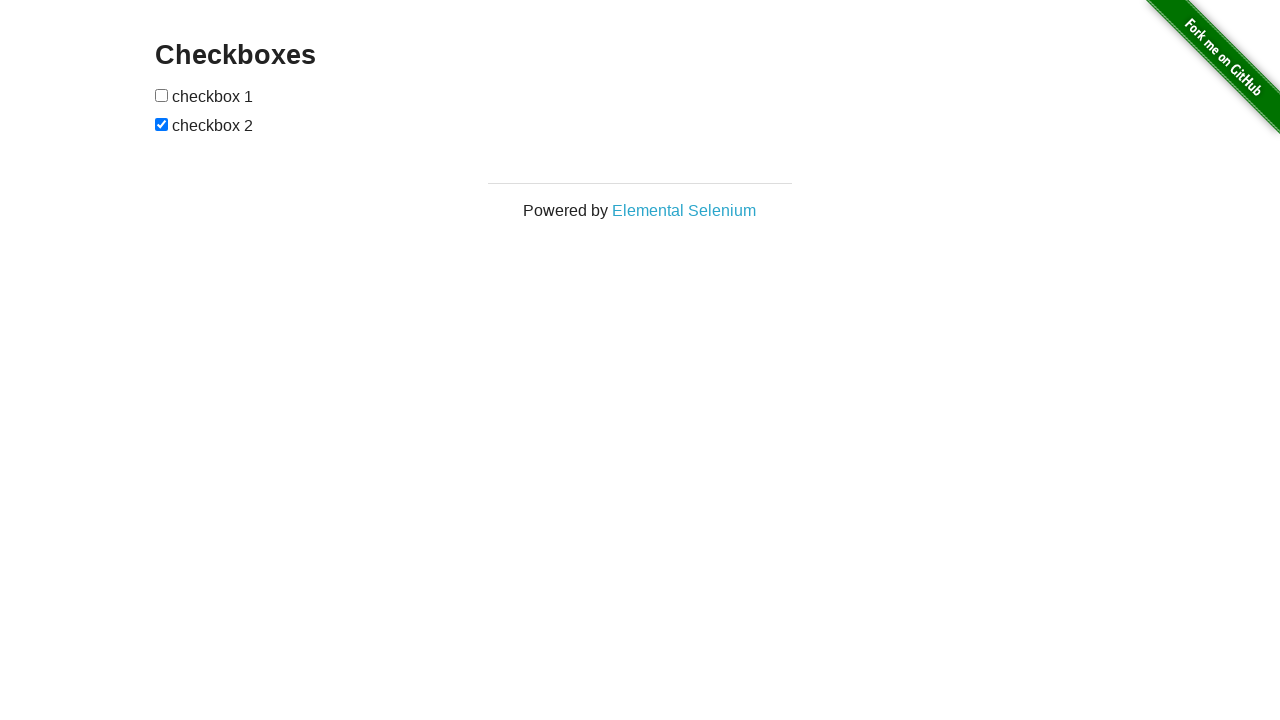

Located first checkbox element
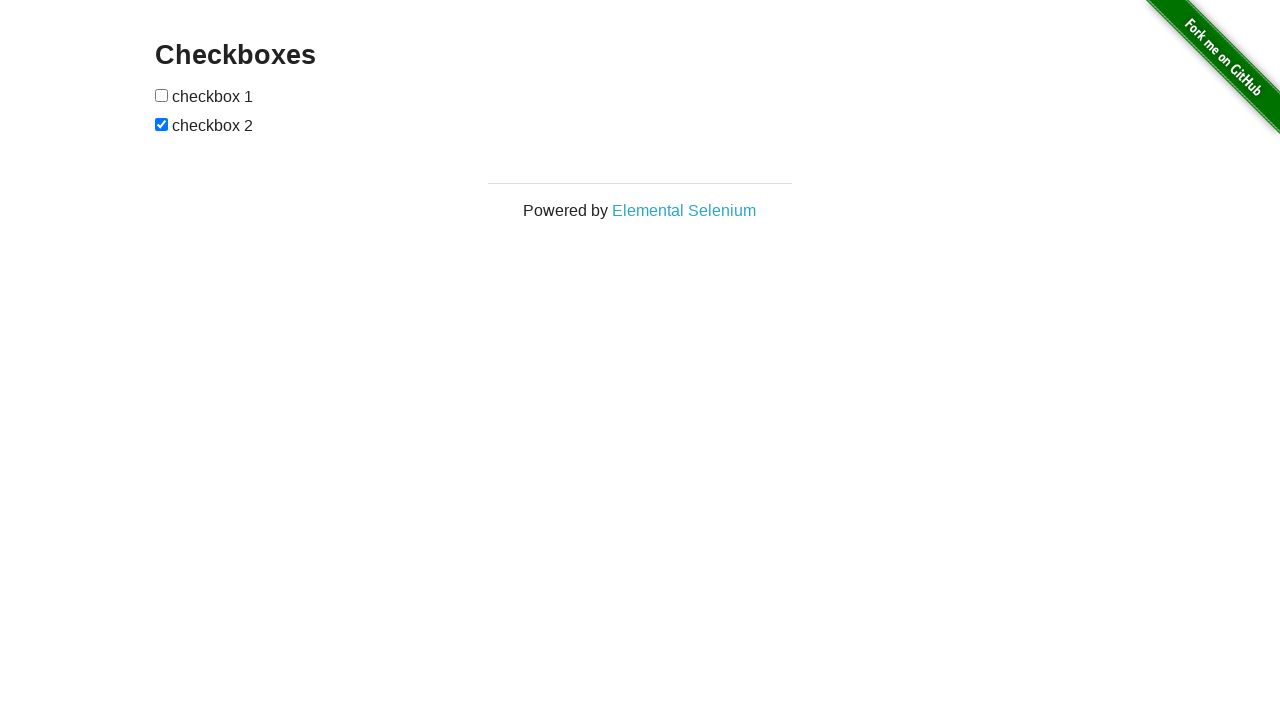

Located second checkbox element
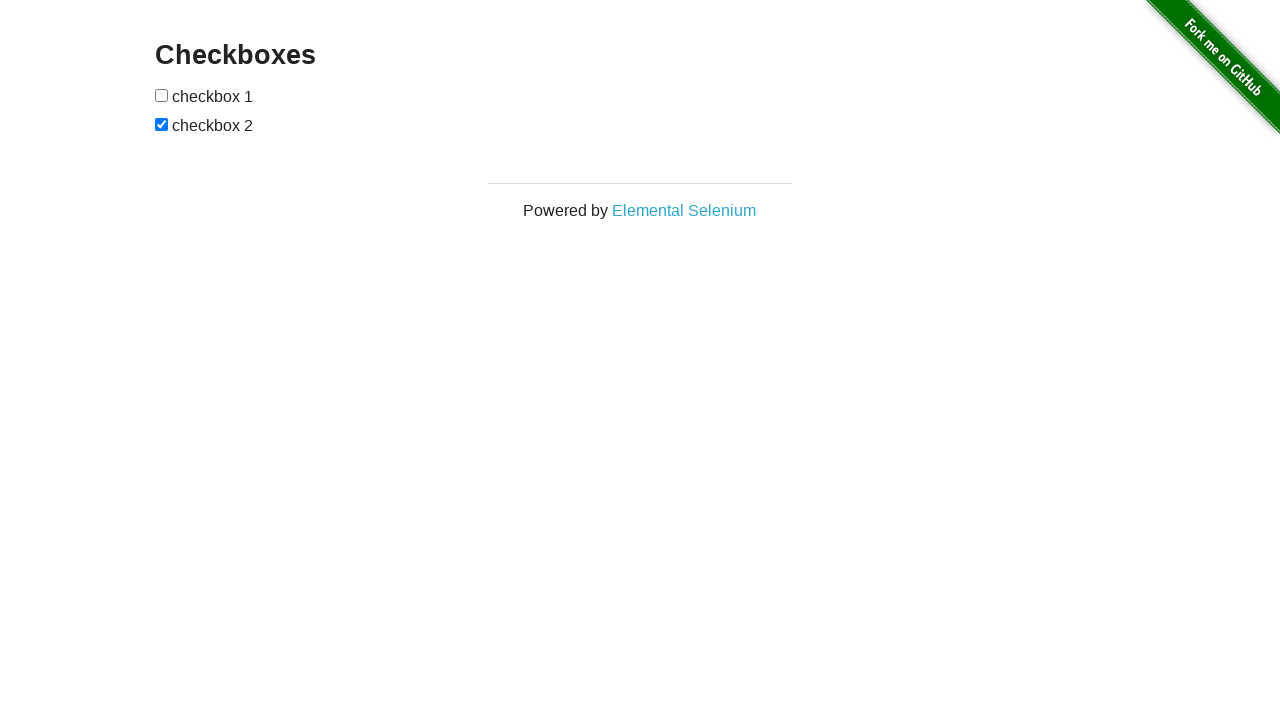

Checked first checkbox state - it was unchecked
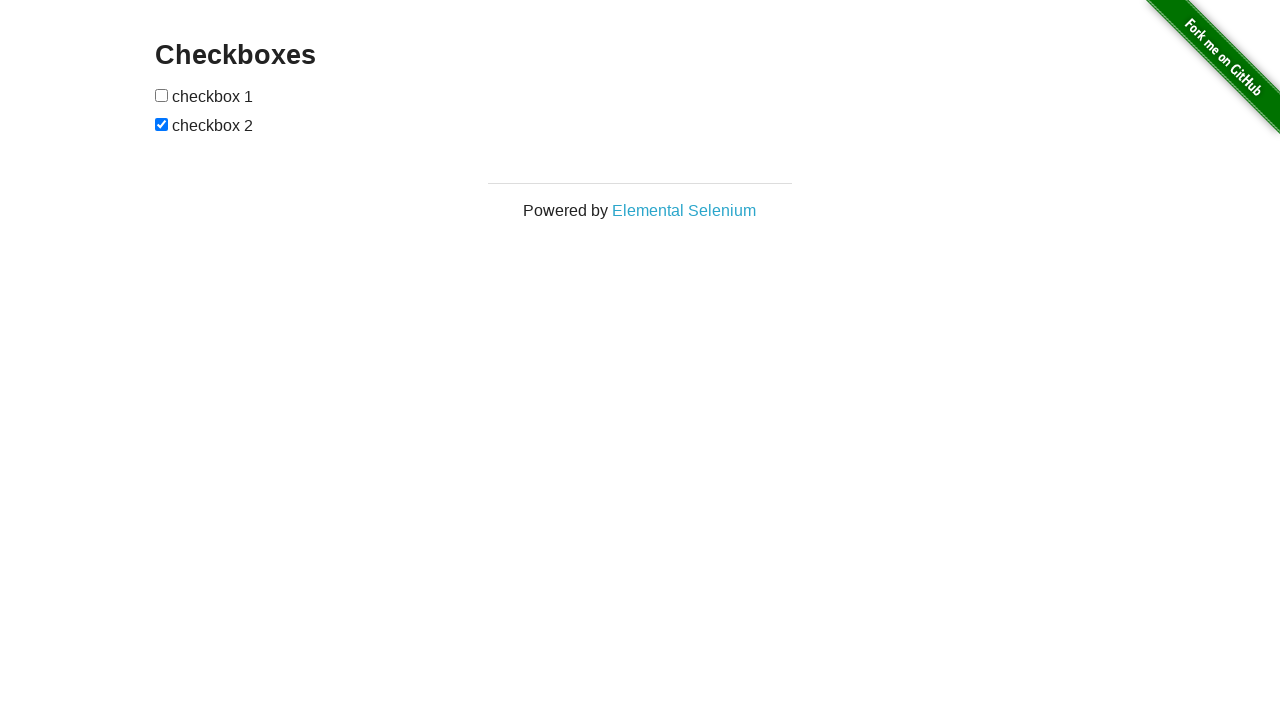

Clicked first checkbox to select it at (162, 95) on (//input[@type='checkbox'])[1]
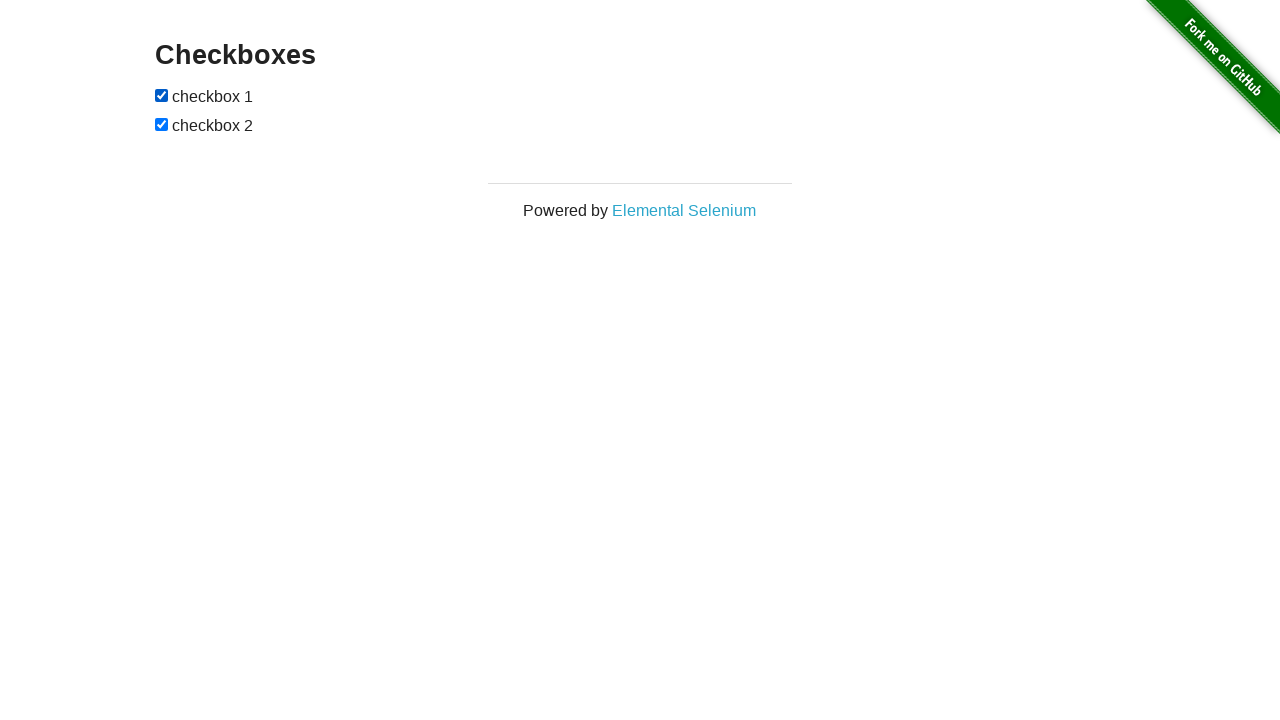

Checked second checkbox state - it was already checked
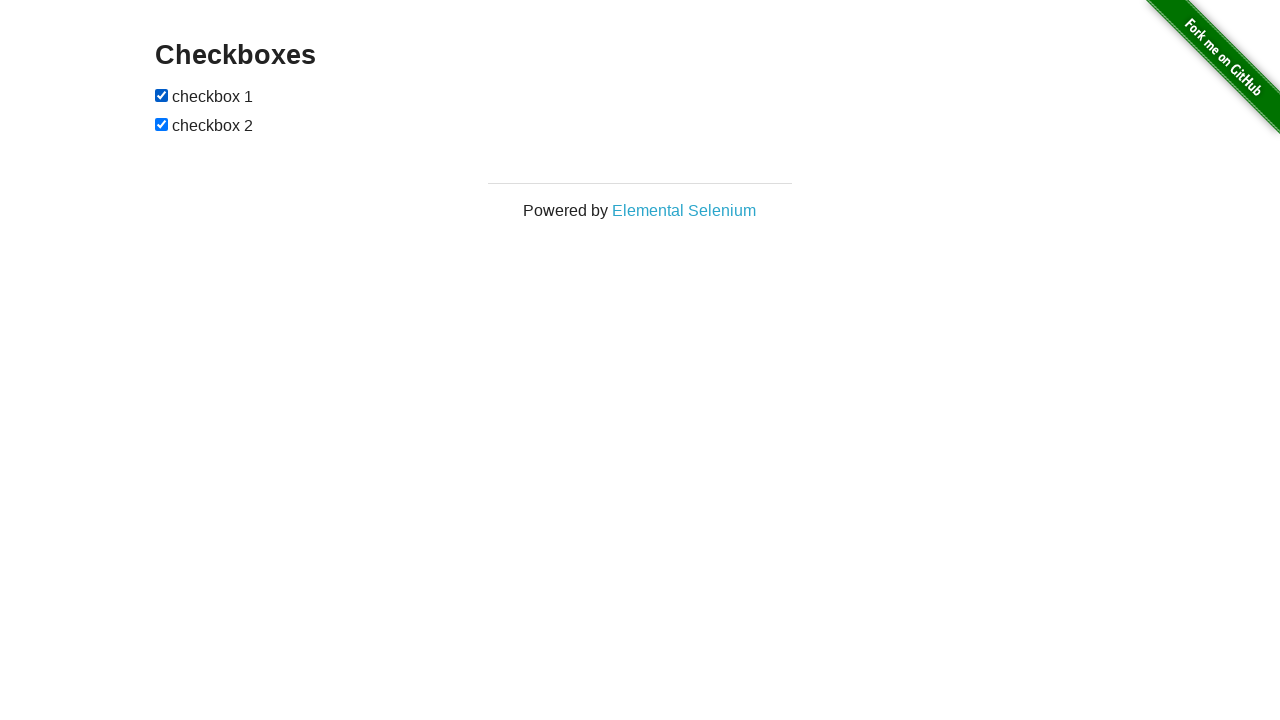

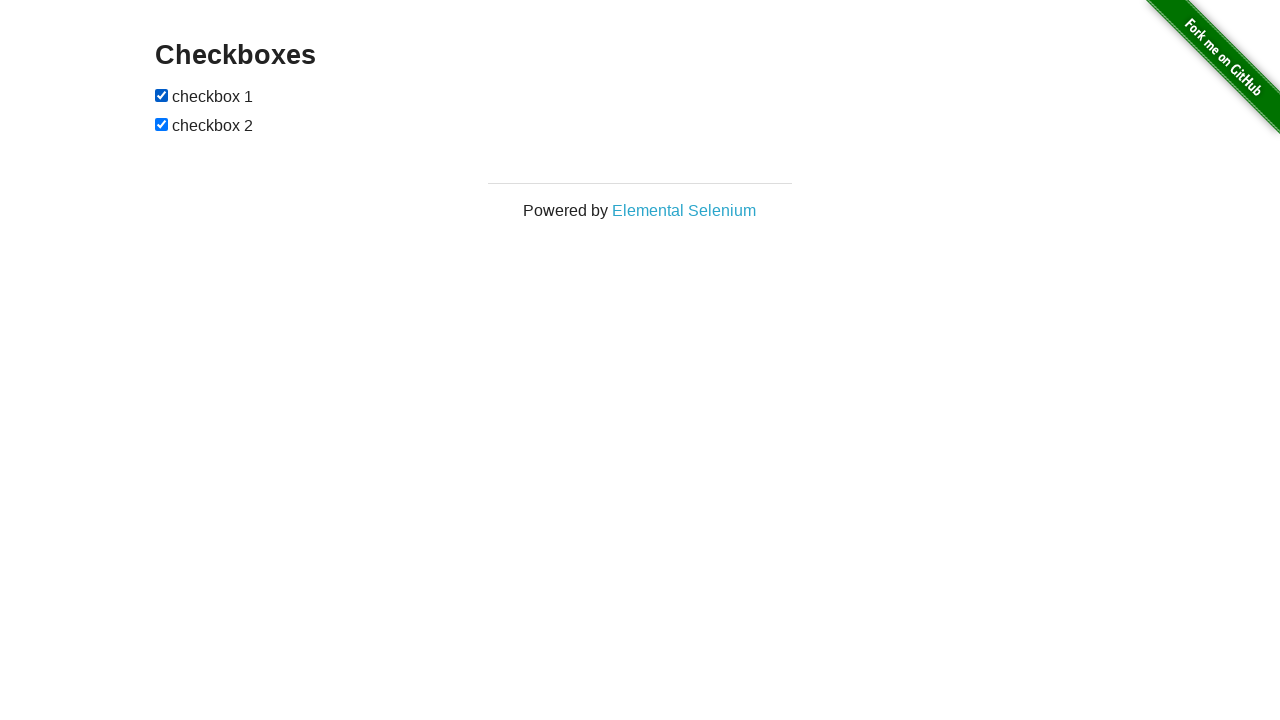